Tests a text box form by filling in full name, email, current address, and permanent address fields, then submitting the form

Starting URL: http://demoqa.com/text-box

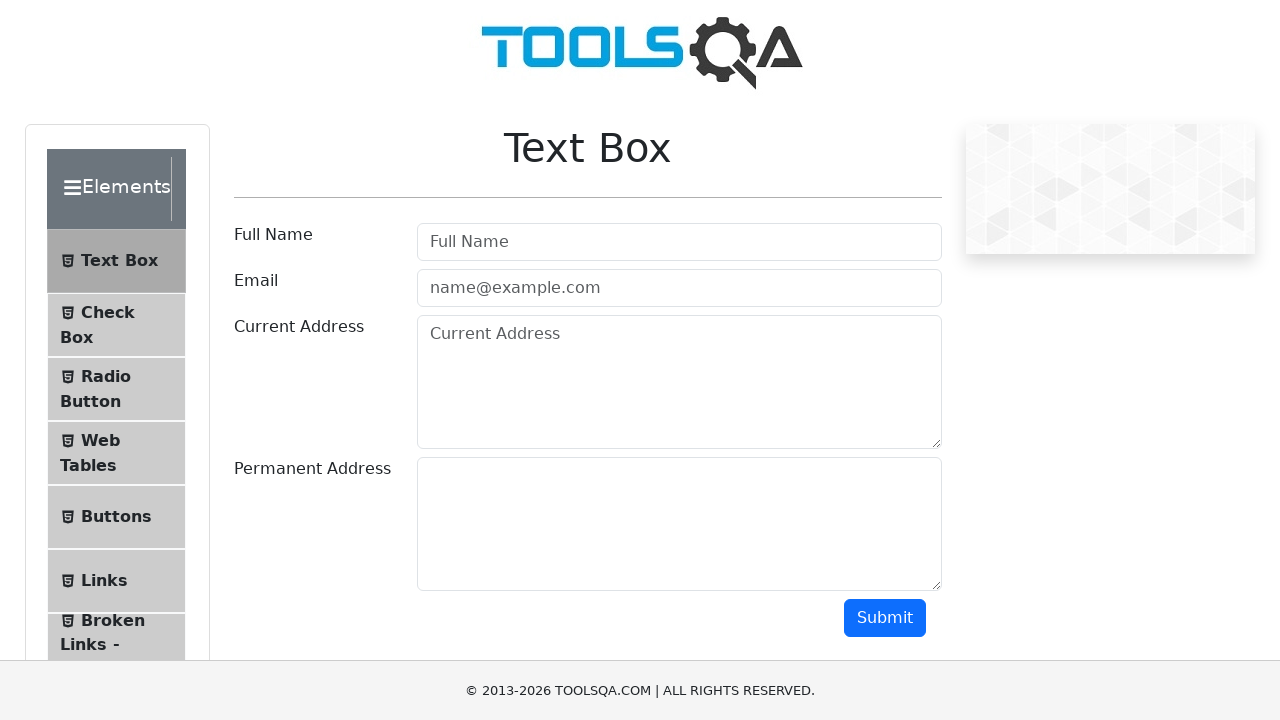

Filled full name field with 'Automation' on [placeholder='Full Name']
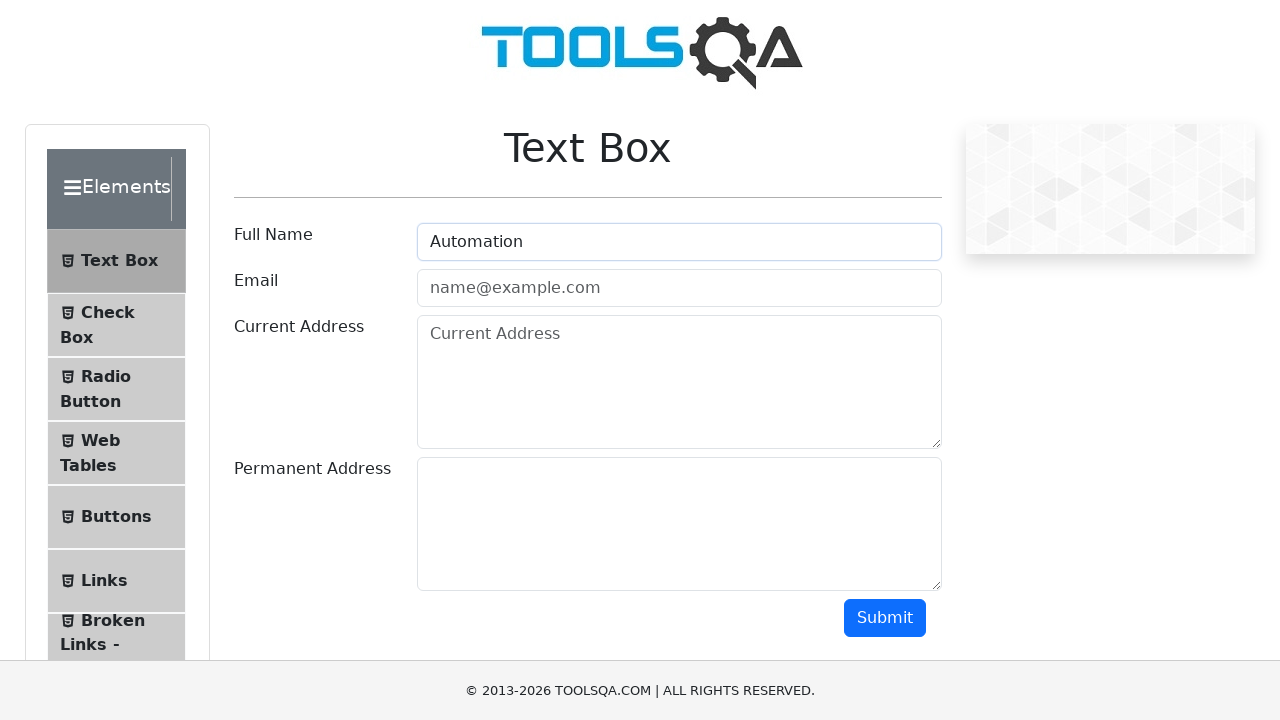

Filled email field with 'Testing@gmail.com' on [placeholder='name@example.com']
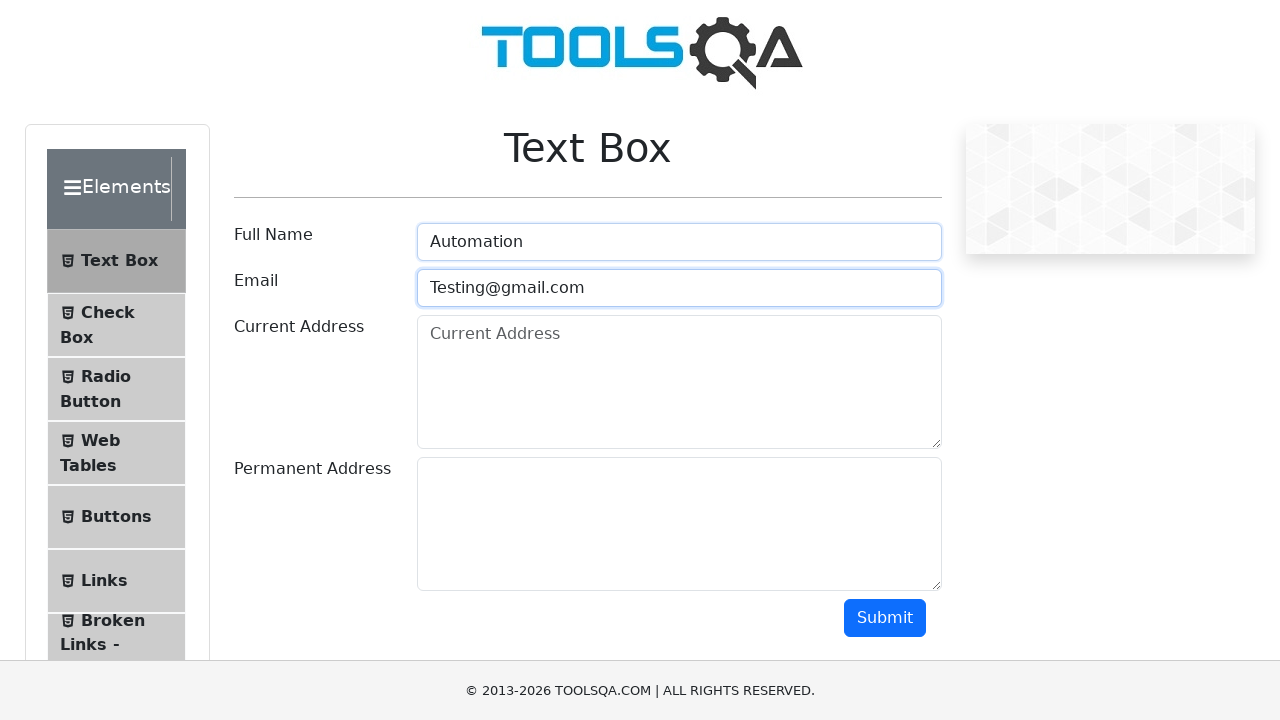

Filled current address field with 'Testing Current Address' on #currentAddress
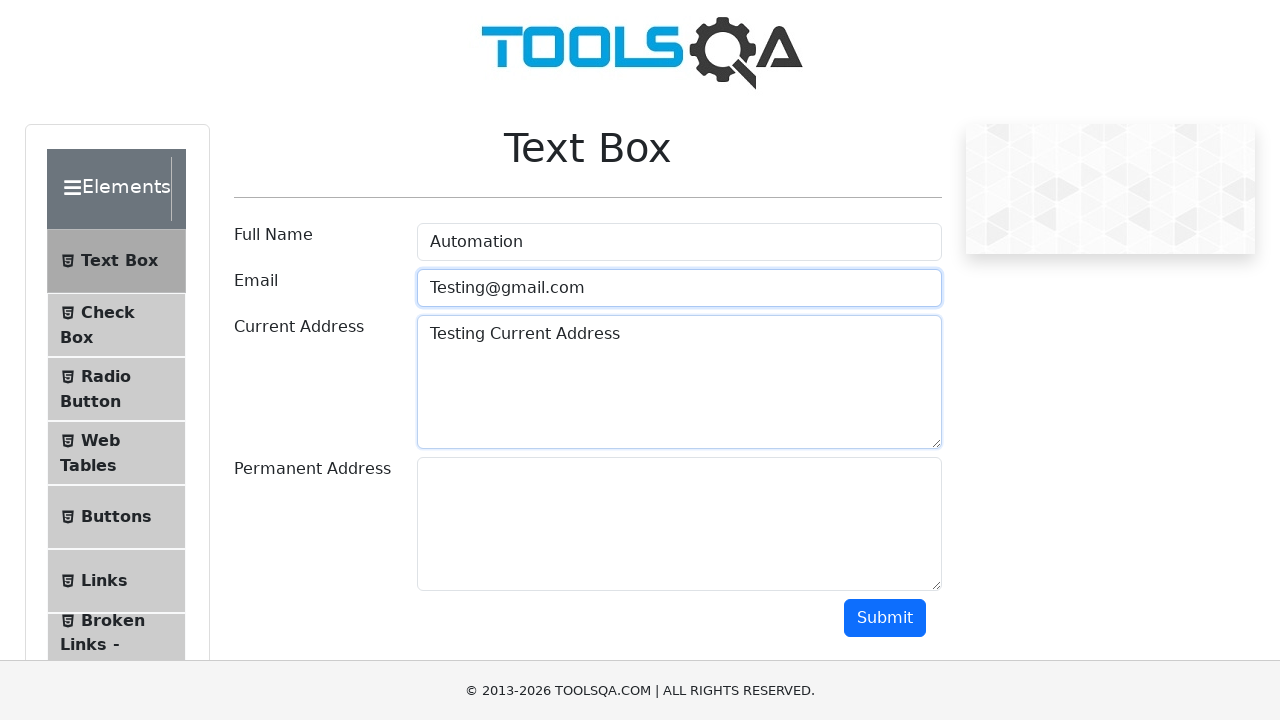

Filled permanent address field with 'Testing Permanent Address' on #permanentAddress
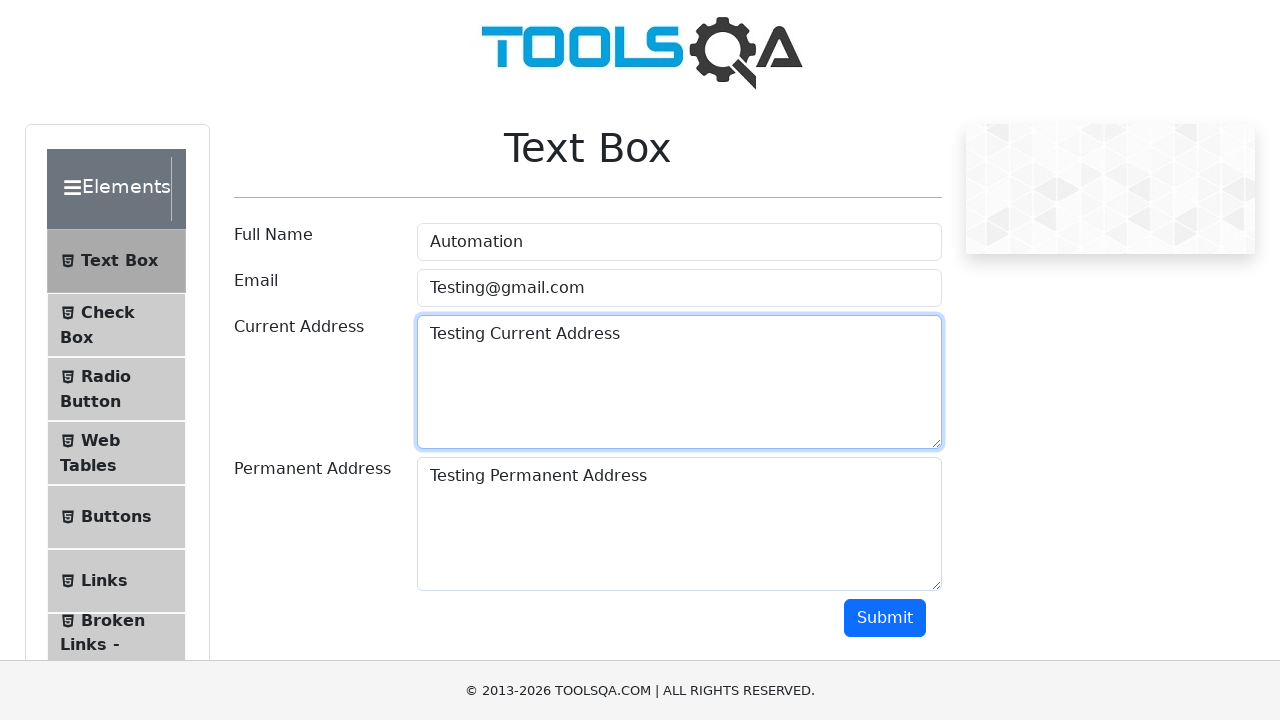

Clicked submit button to submit the form at (885, 618) on #submit
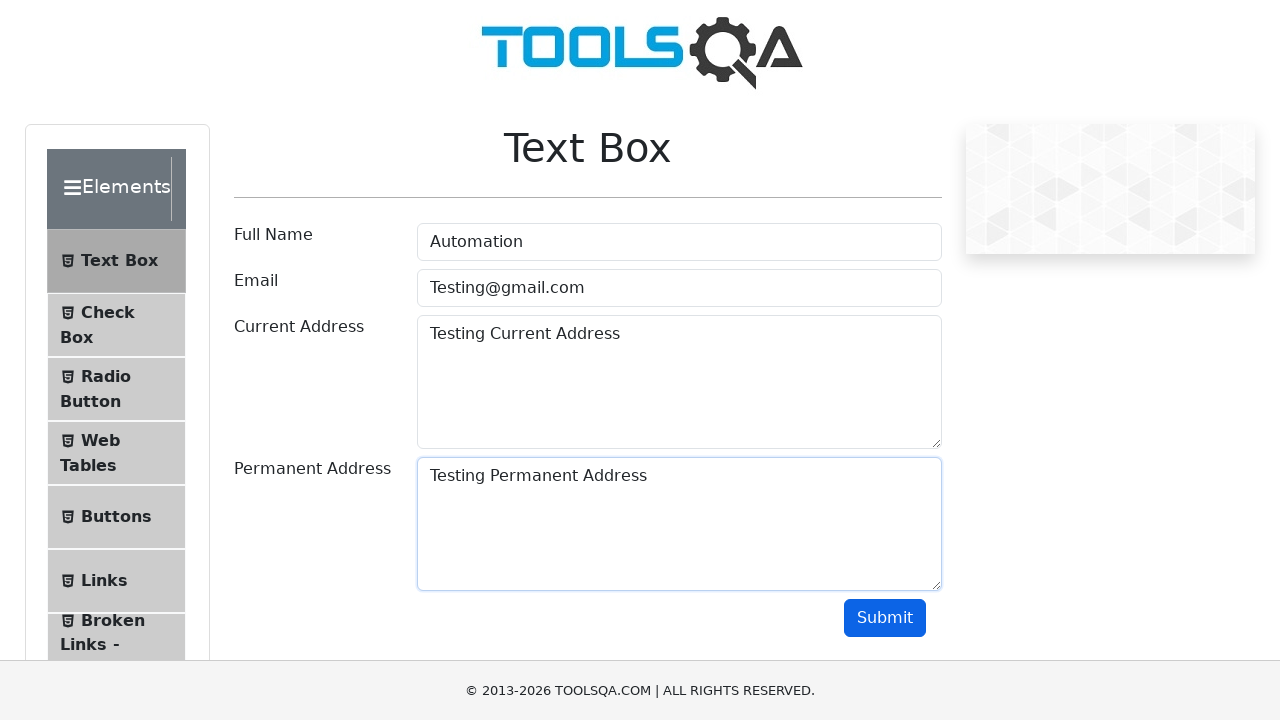

Form submission output section loaded successfully
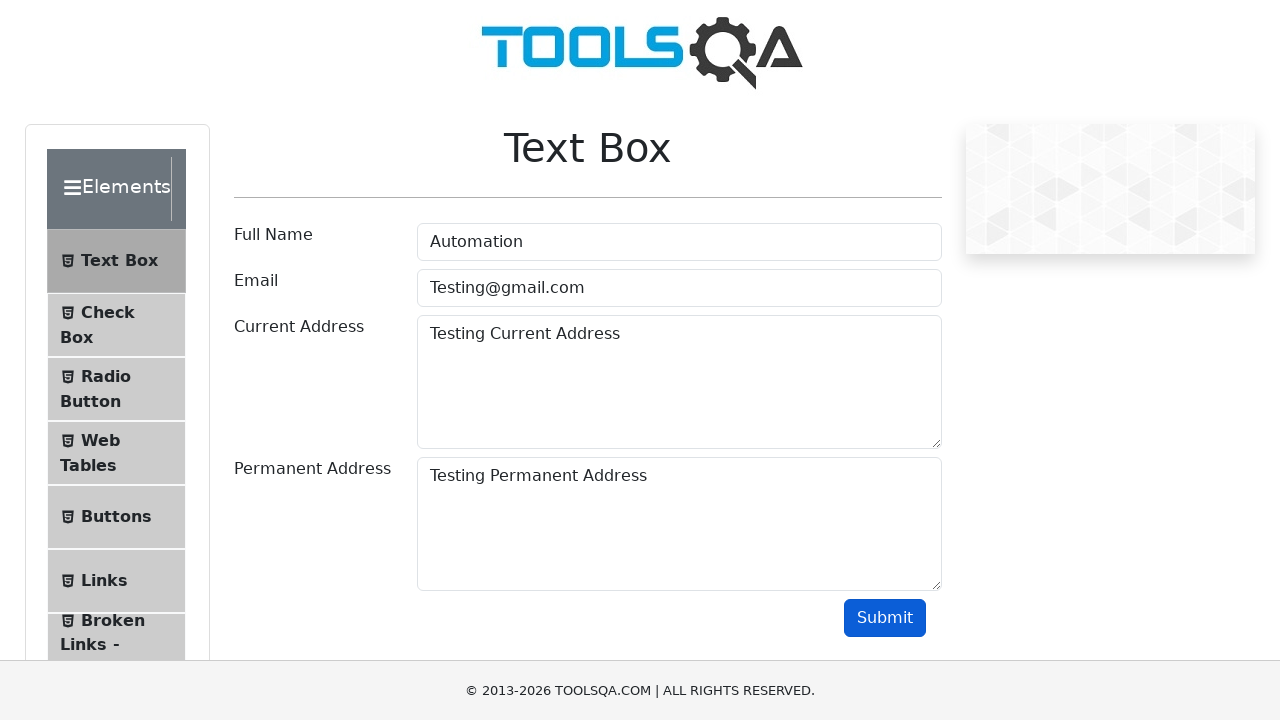

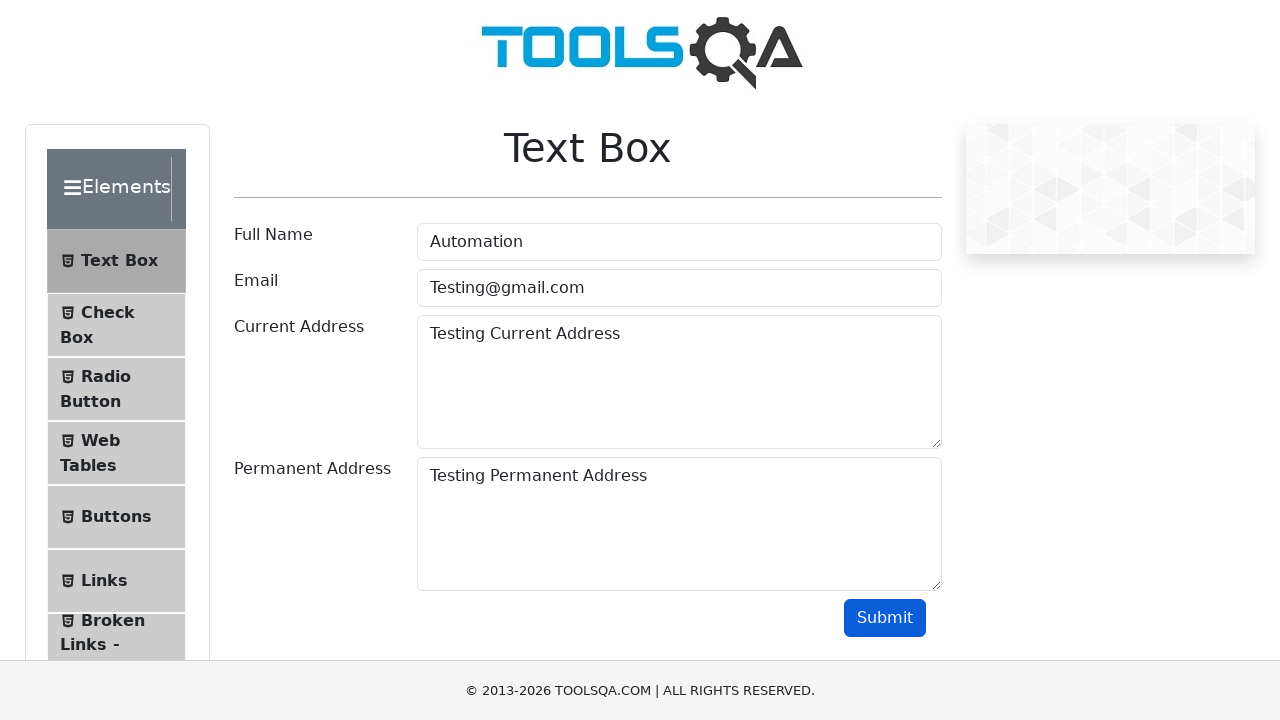